Tests vehicle type selection and dropdown options count verification on TradeMe Motors

Starting URL: https://www.trademe.co.nz/a/motors

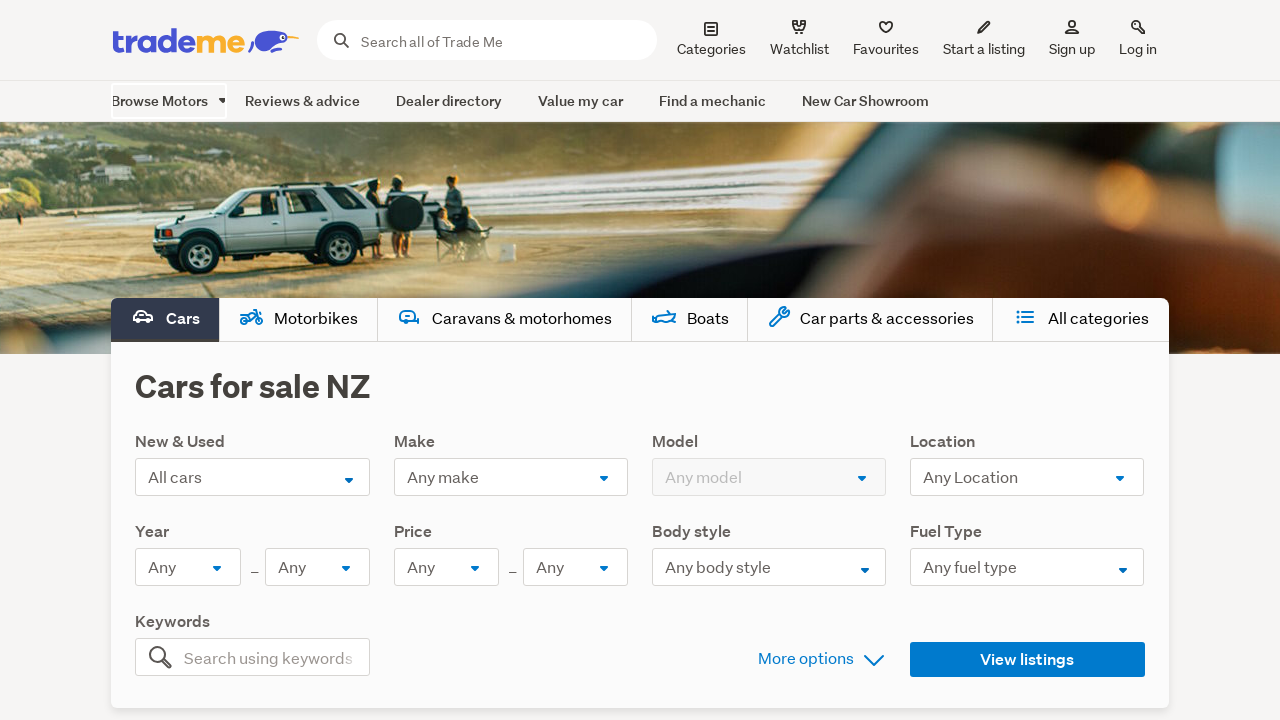

Clicked on cars vehicle type icon at (143, 317) on tg-icon[name='vehicle-car']
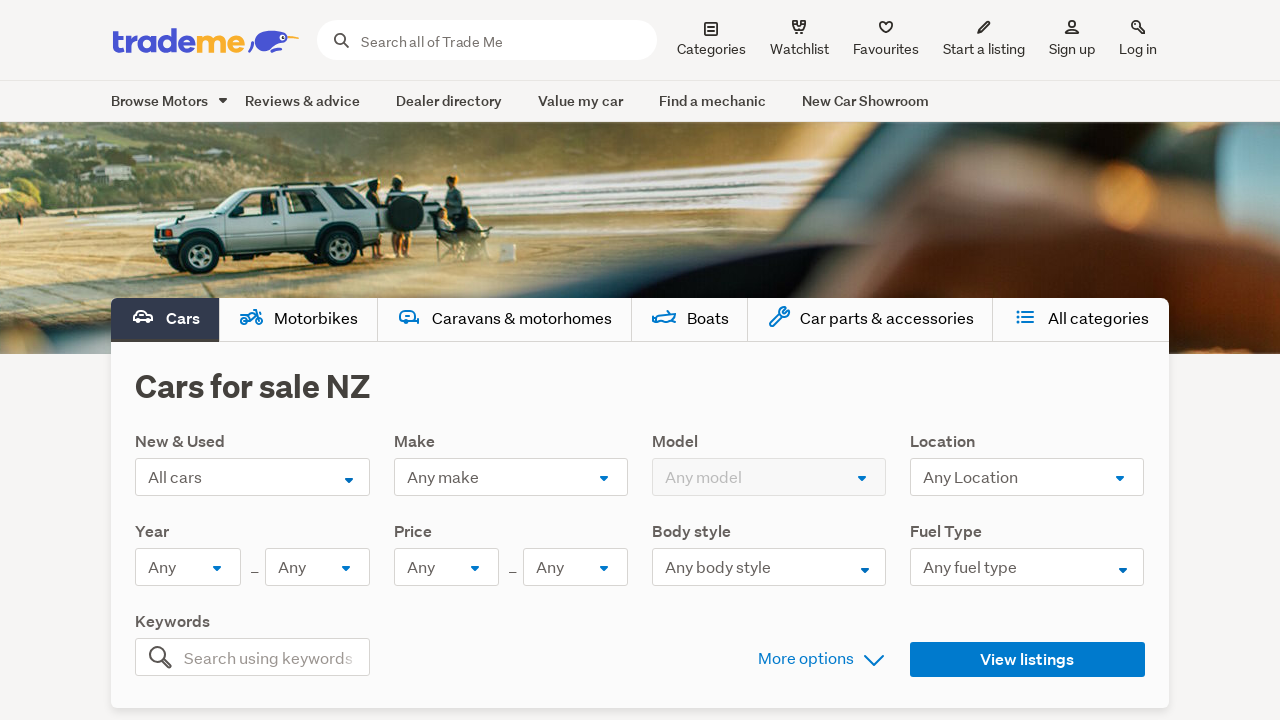

Clicked on Make dropdown to open options at (511, 477) on tg-select-container[label='Make'] > :nth-child(2) select
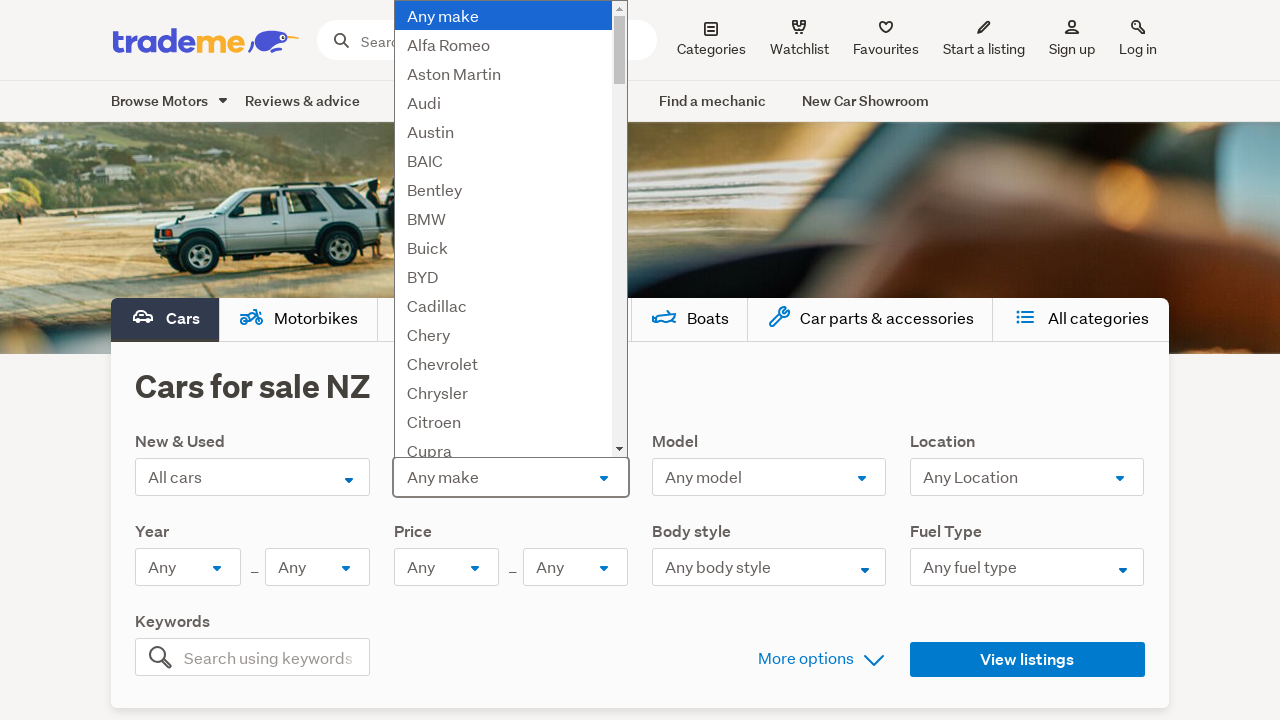

Retrieved all vehicle make dropdown options
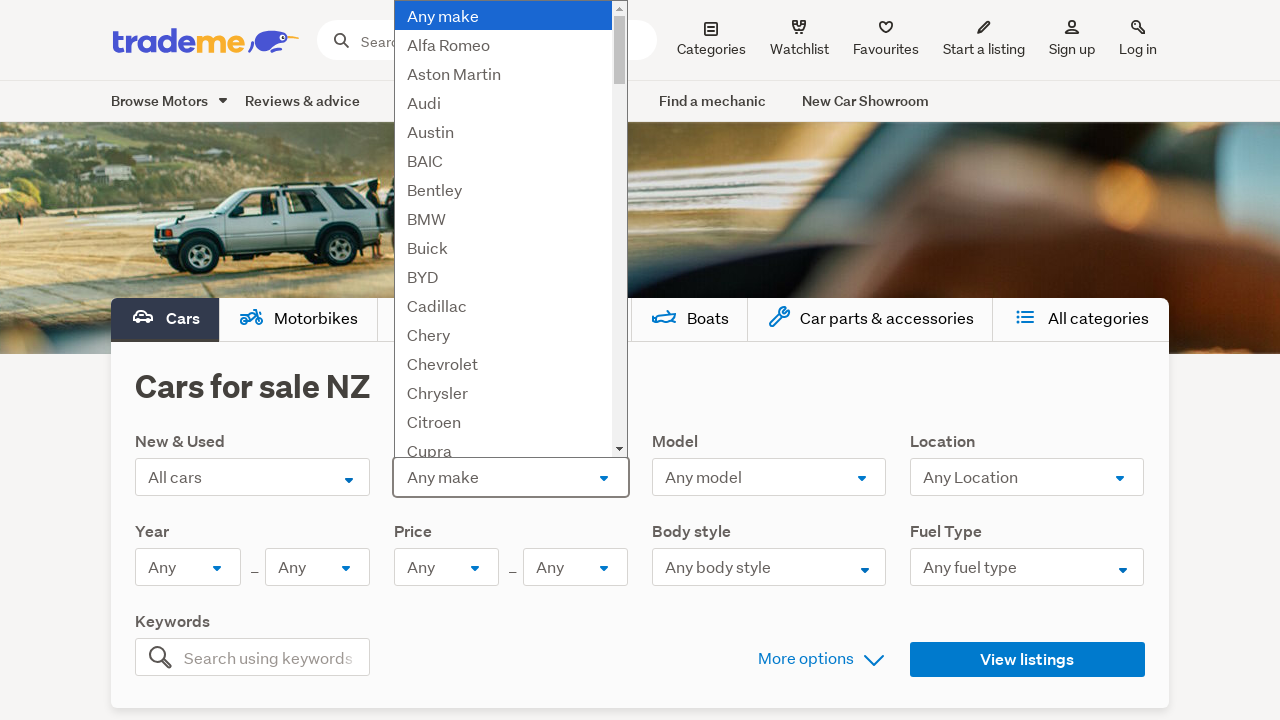

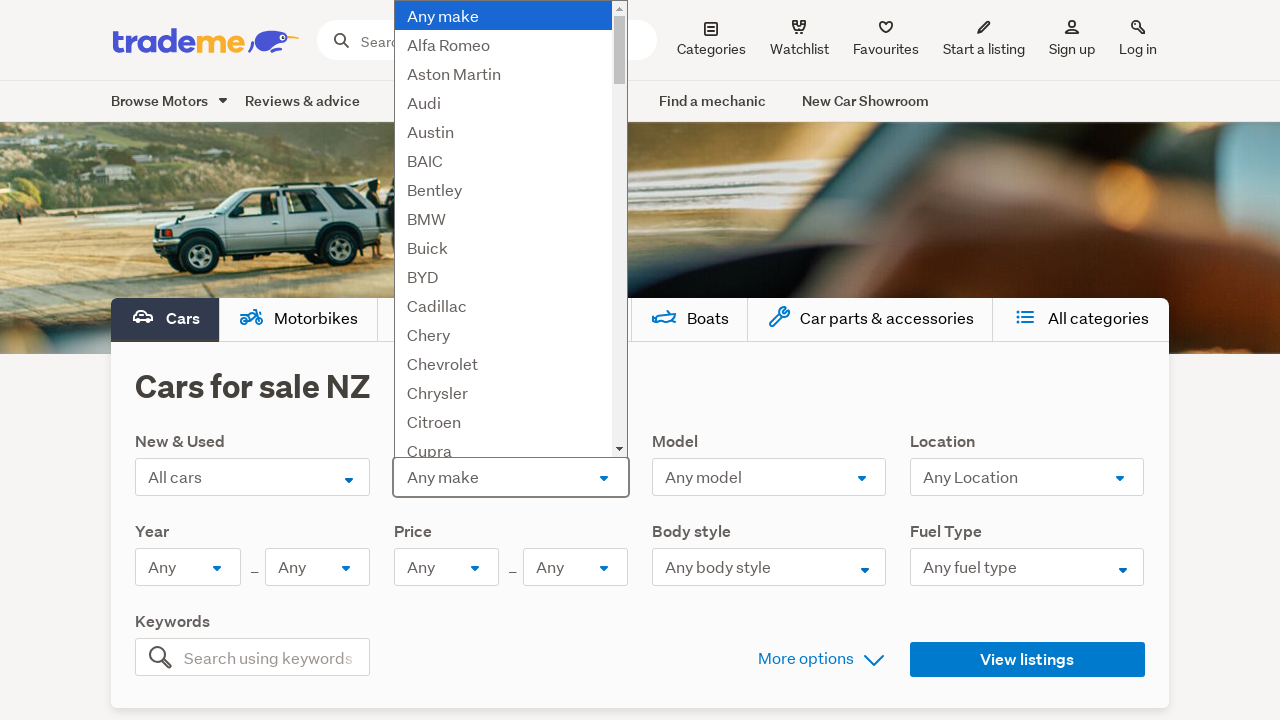